Tests calculator 5x5x5=125 using keyboard input

Starting URL: http://mhunterak.github.io/calc.html

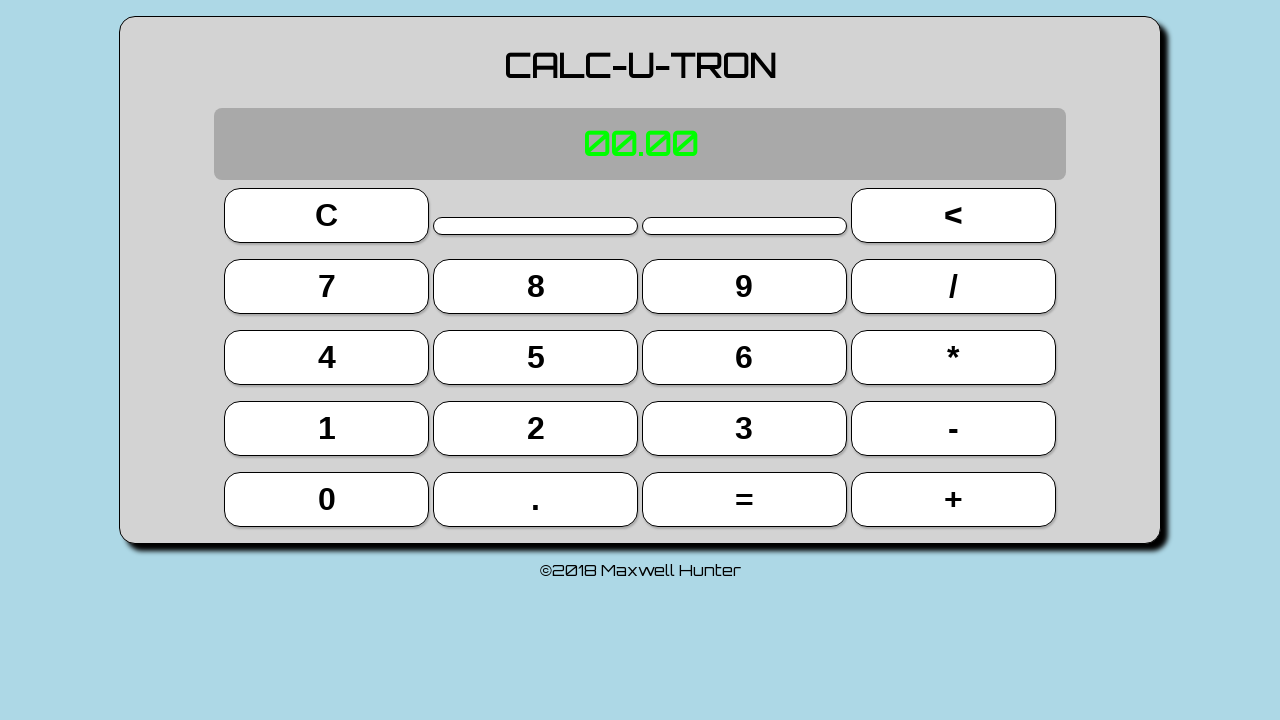

Waited for page to load (domcontentloaded)
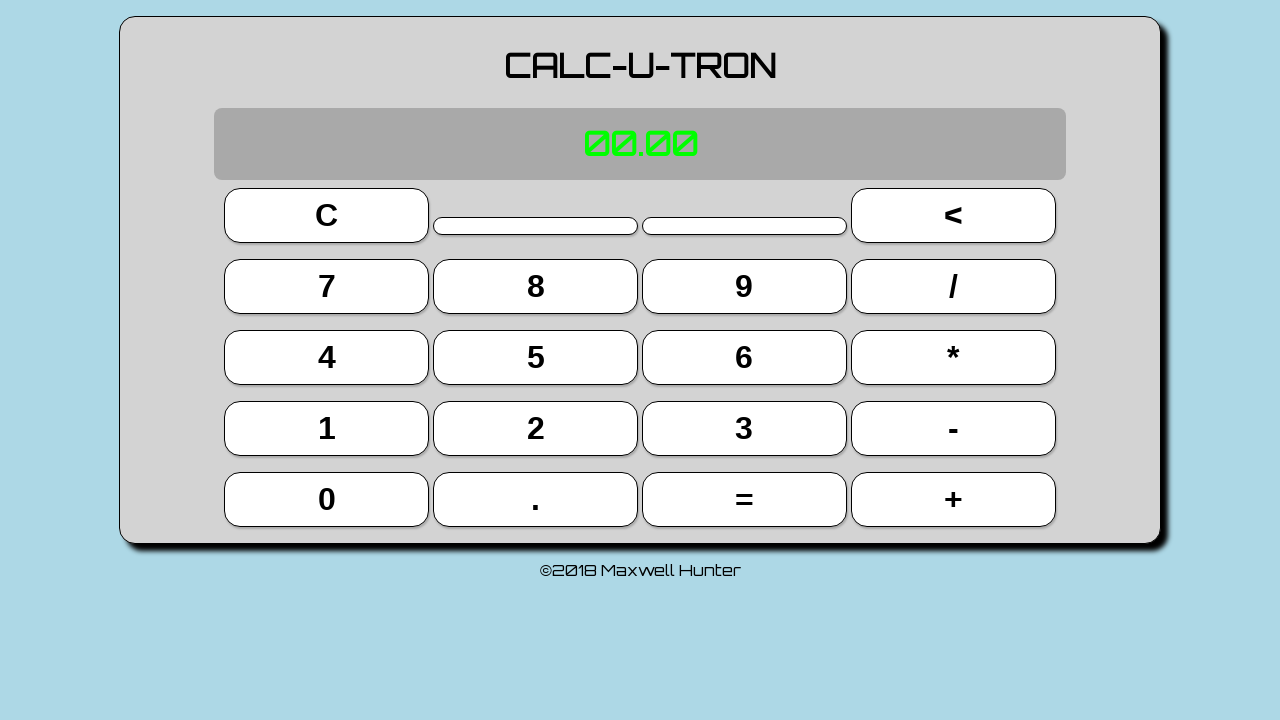

Typed '5x5' using keyboard
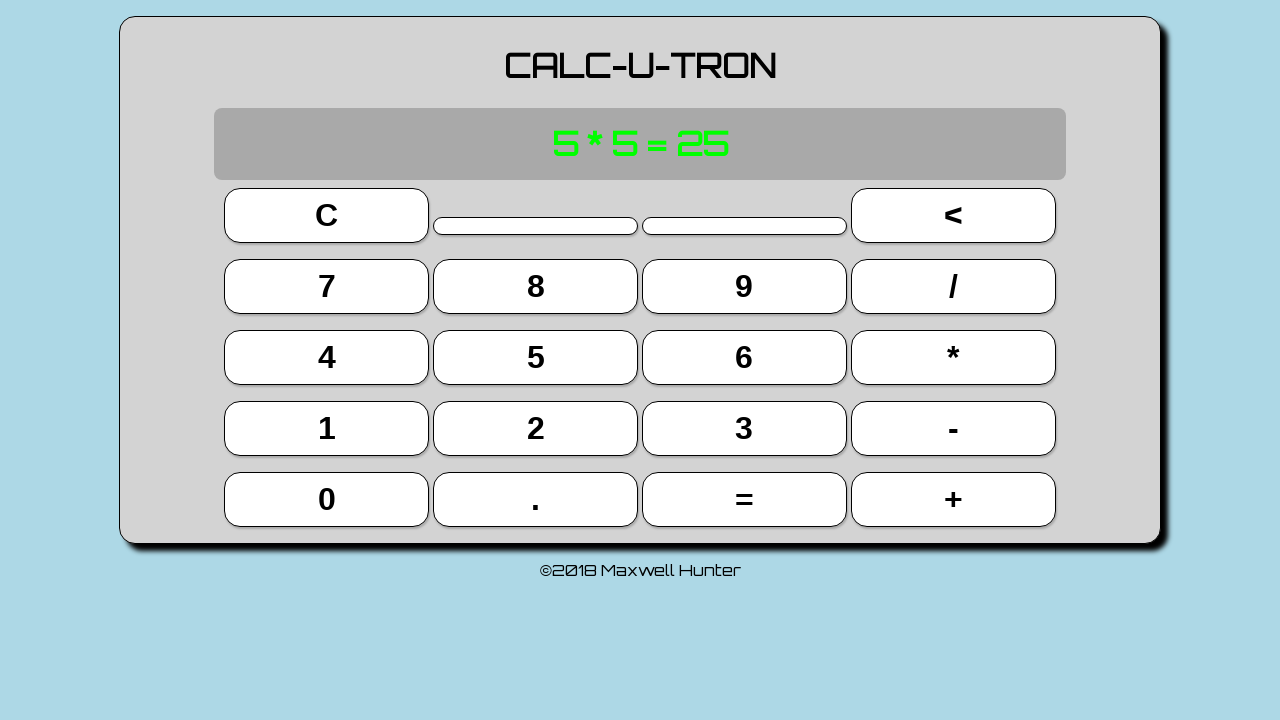

Pressed Enter key
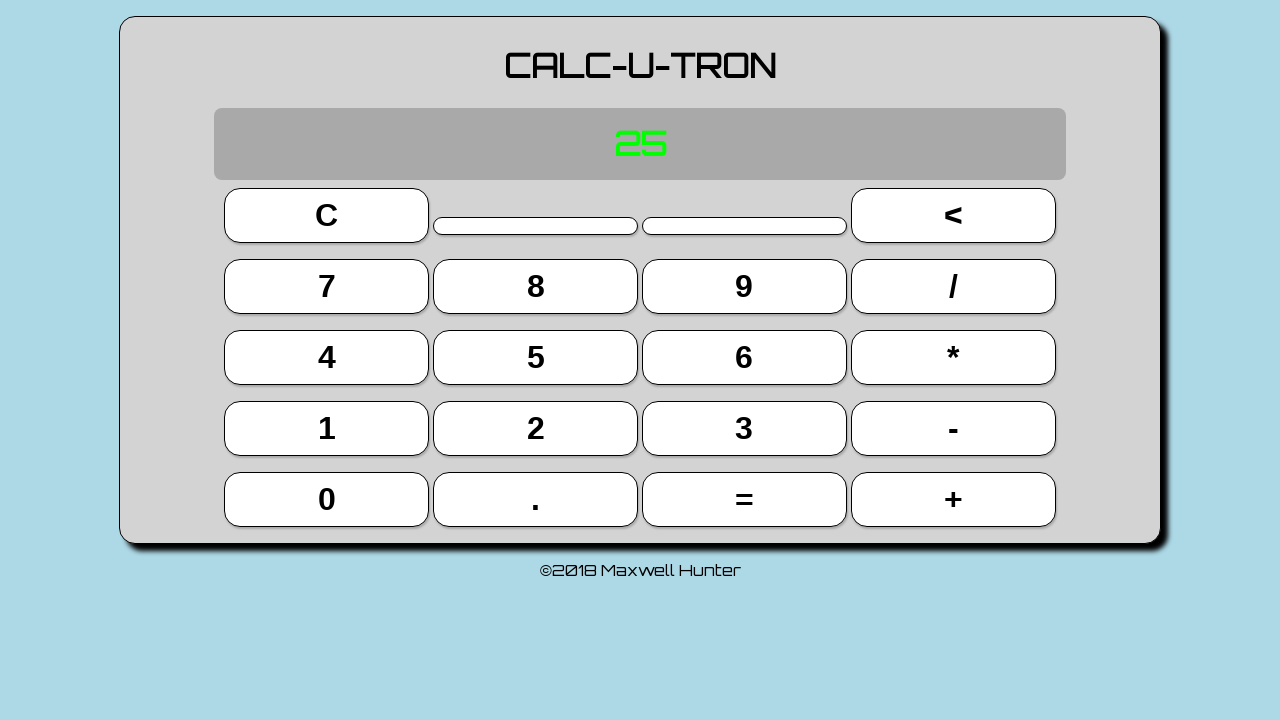

Typed 'x5' using keyboard
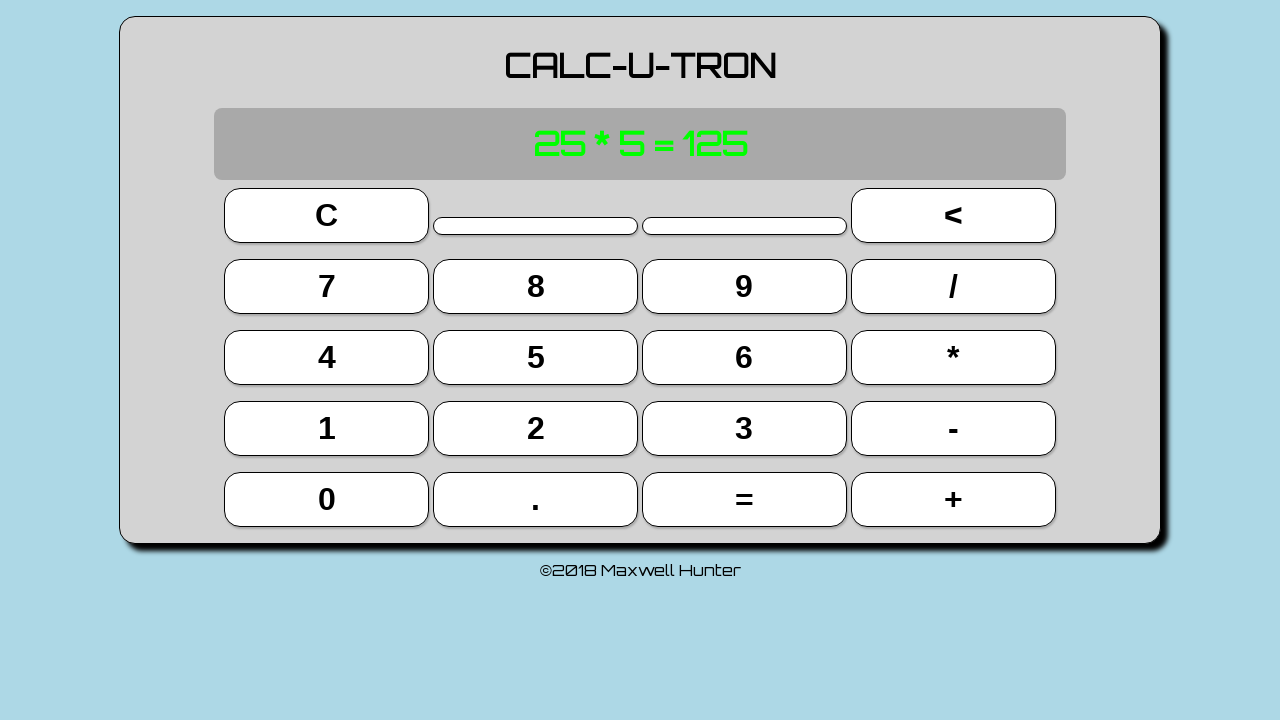

Pressed Enter key
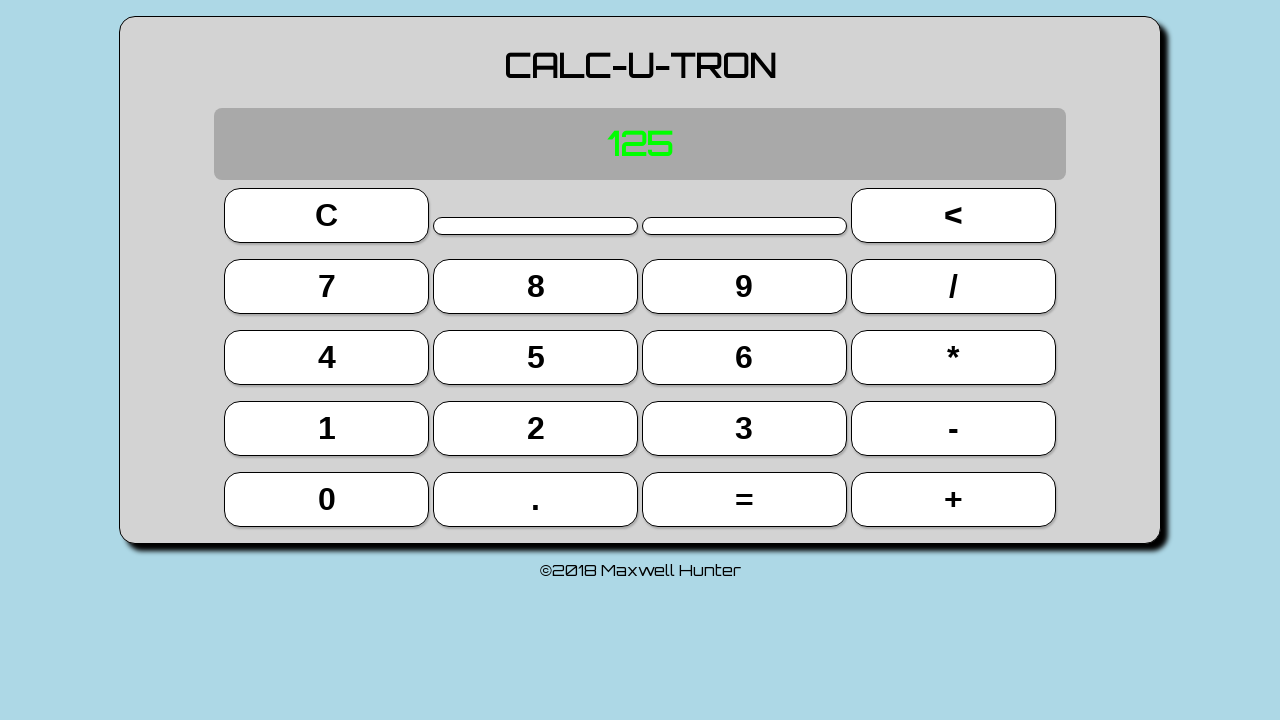

Located calculator display element
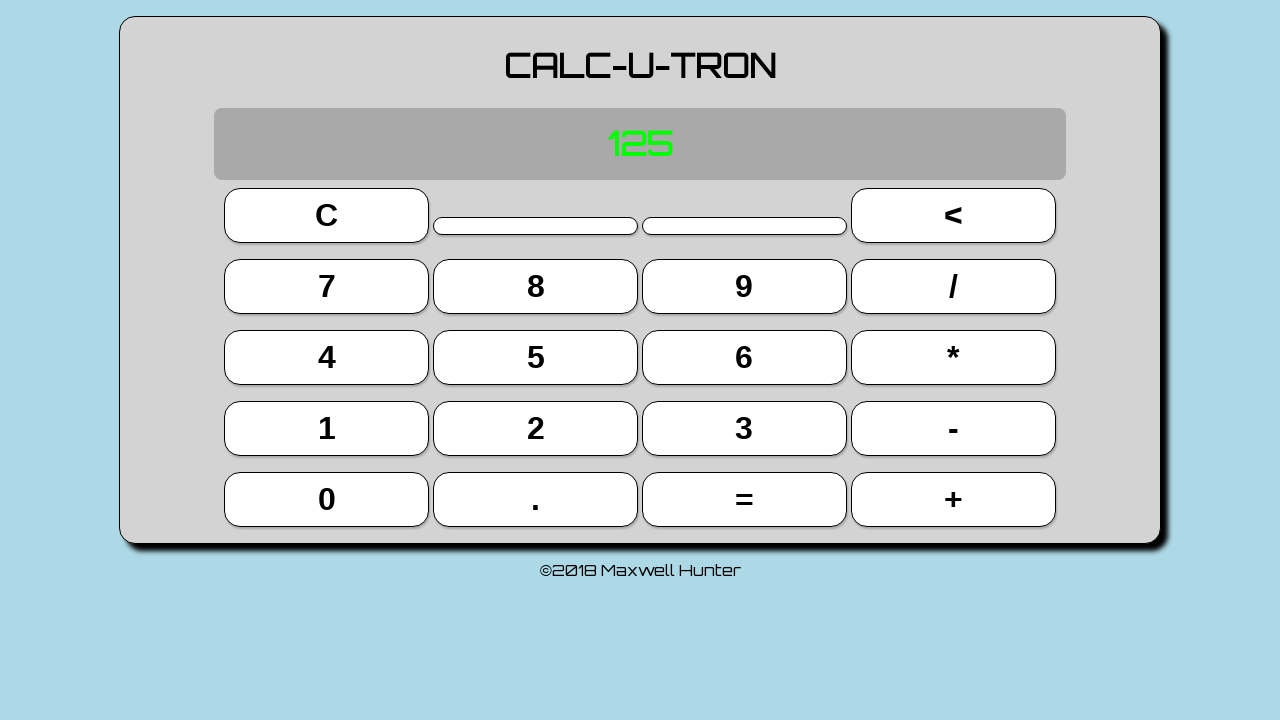

Verified display shows '125' (5x5x5 calculation correct)
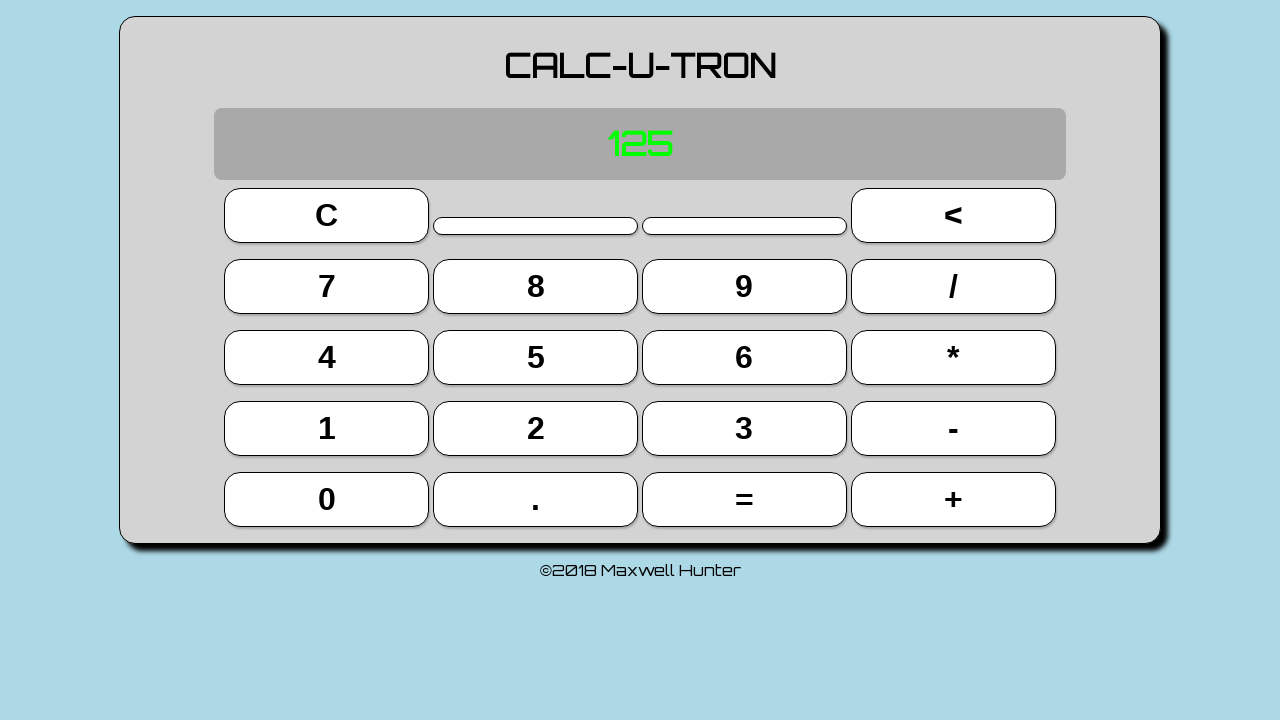

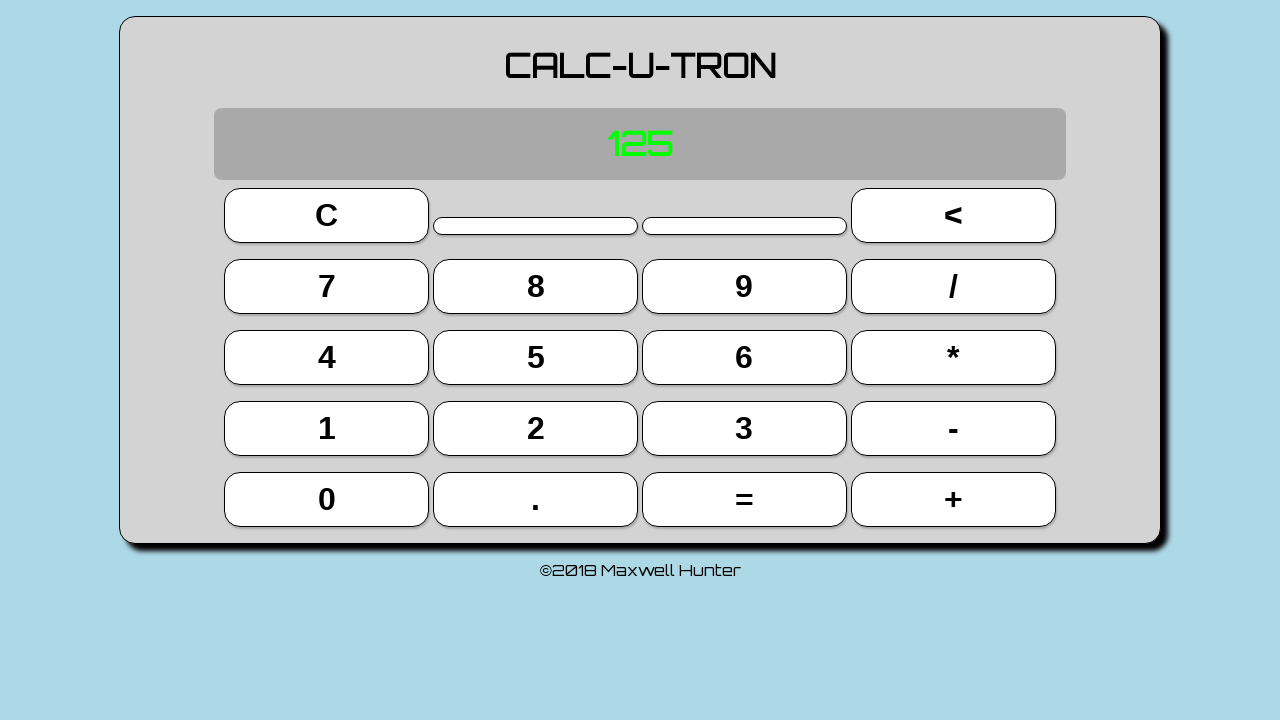